Tests getting text from an alert dialog and verifying it can be read

Starting URL: https://demo.automationtesting.in/Alerts.html

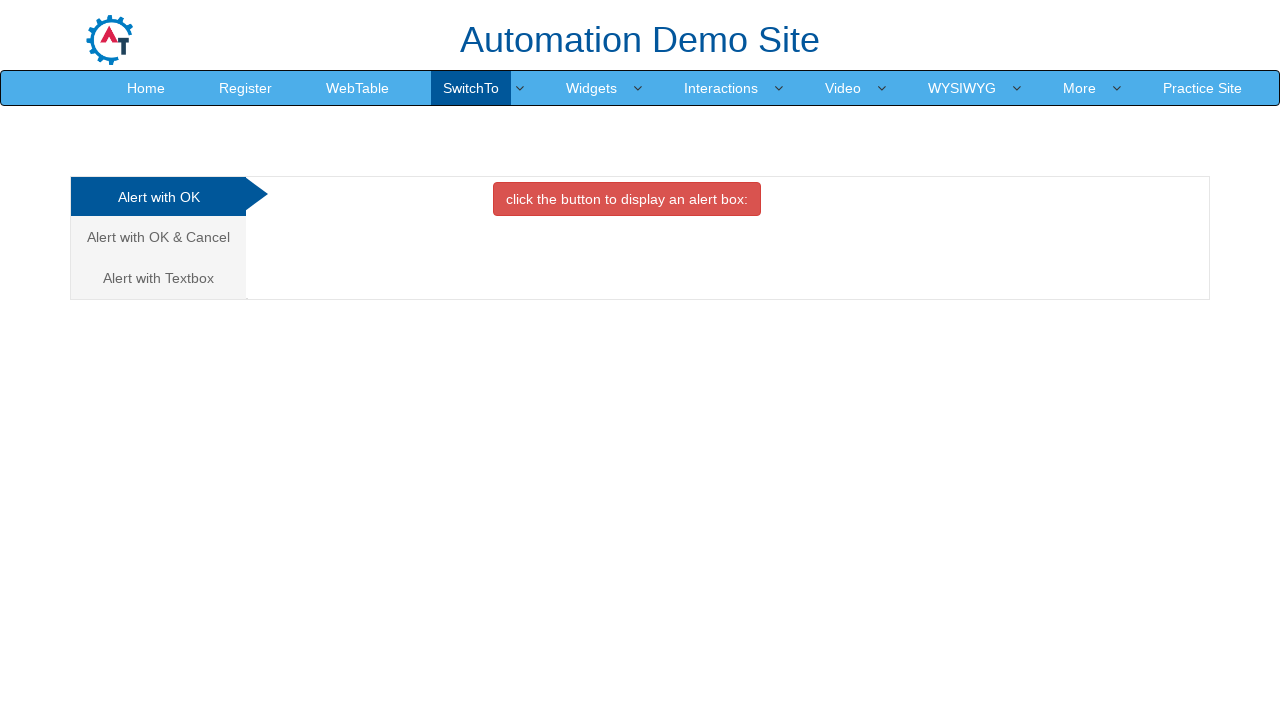

Clicked on the Textbox tab at (158, 278) on xpath=//a[@href='#Textbox']
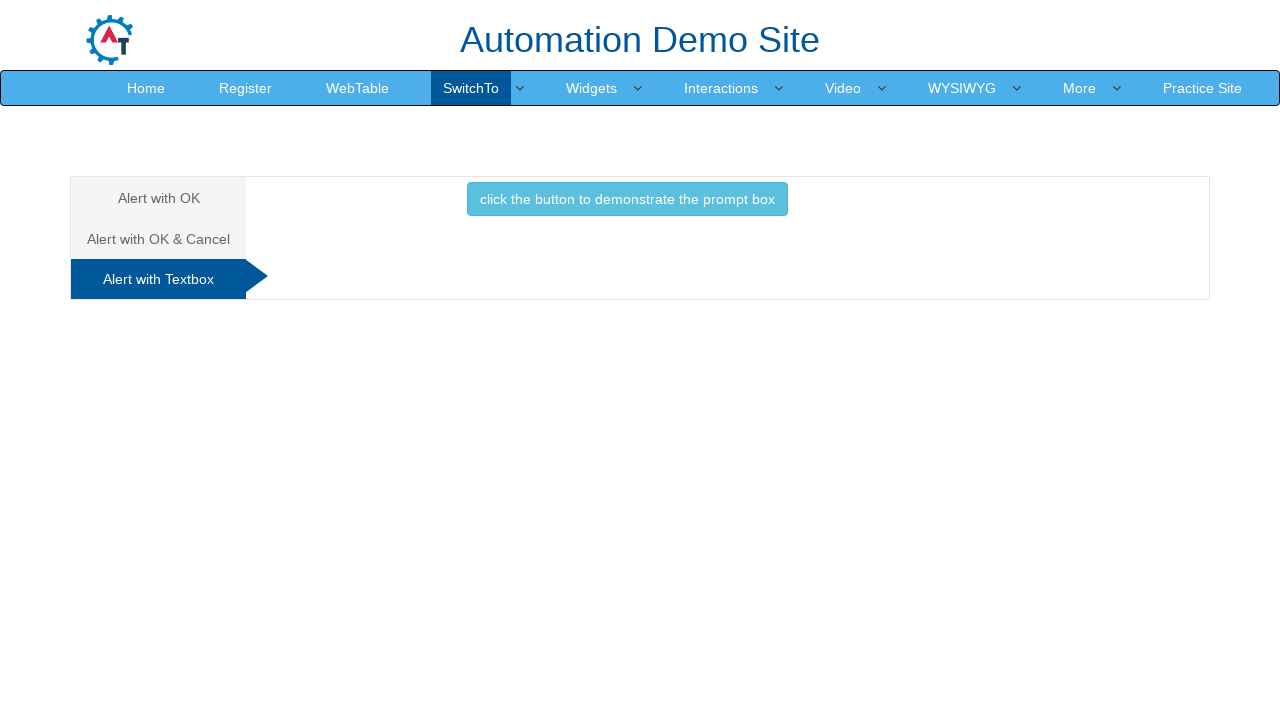

Set up dialog handler to capture and accept alerts
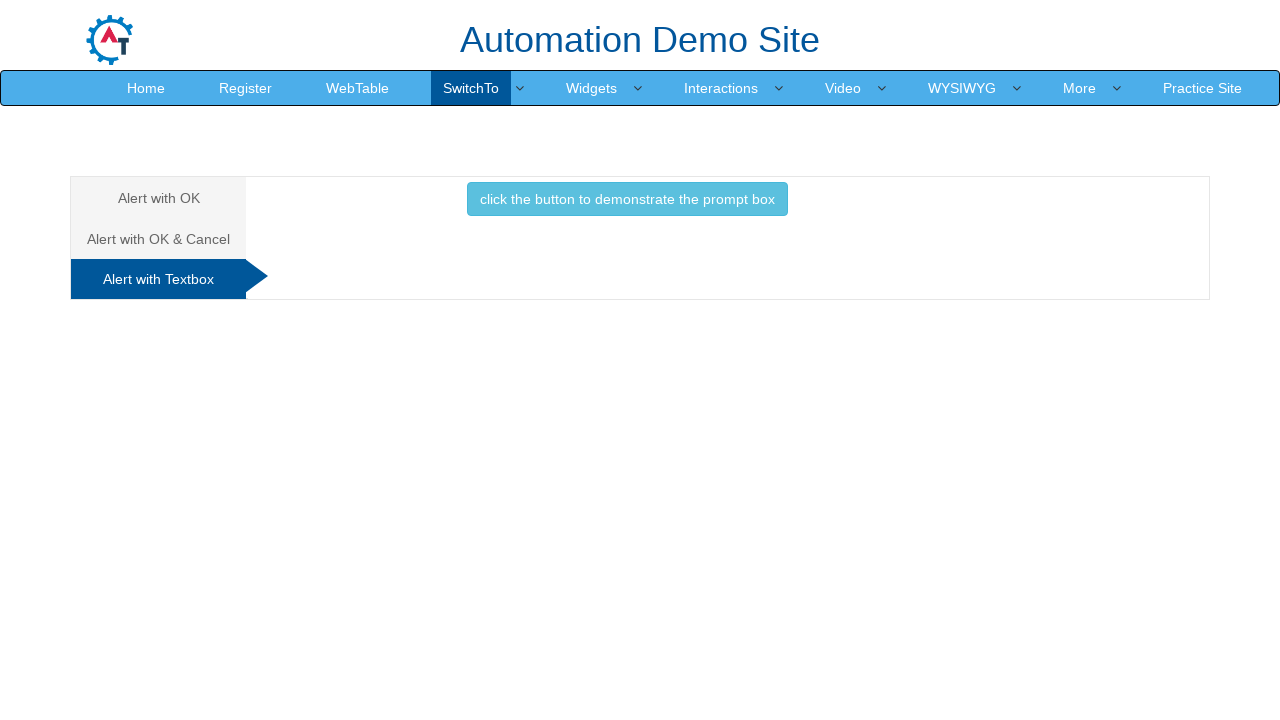

Clicked the button to trigger the alert dialog at (627, 199) on xpath=//button[@class='btn btn-info']
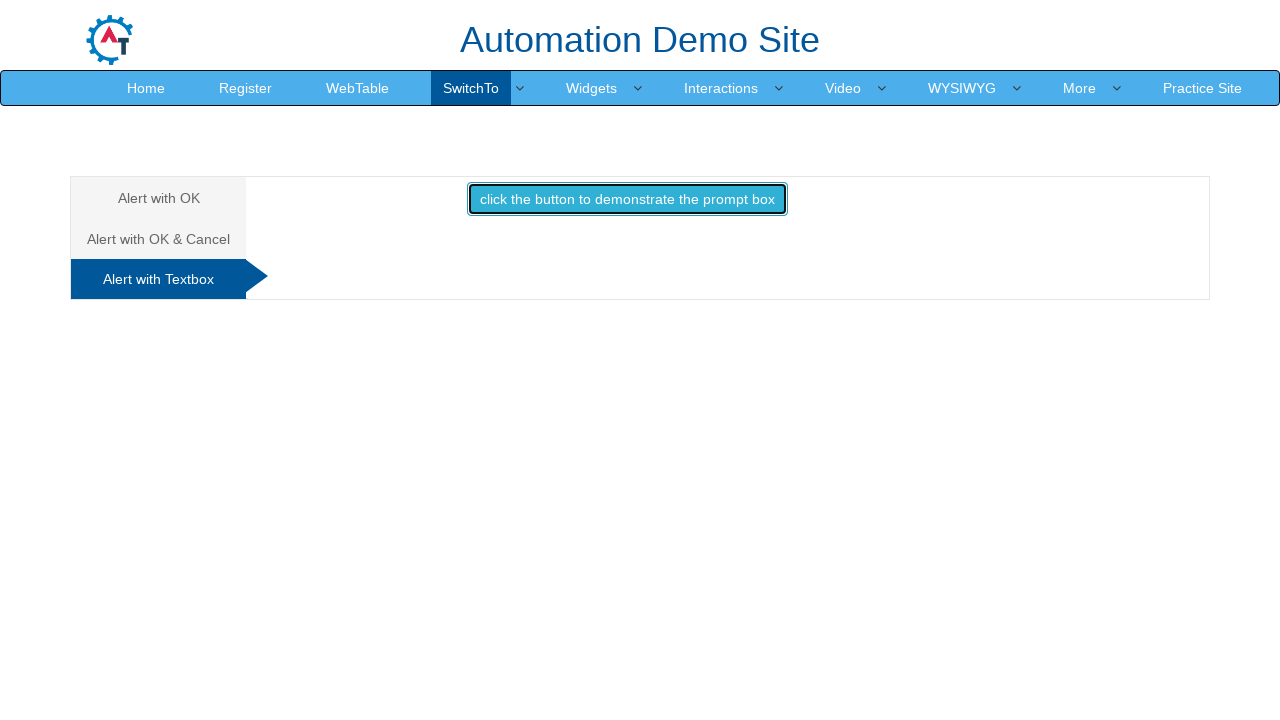

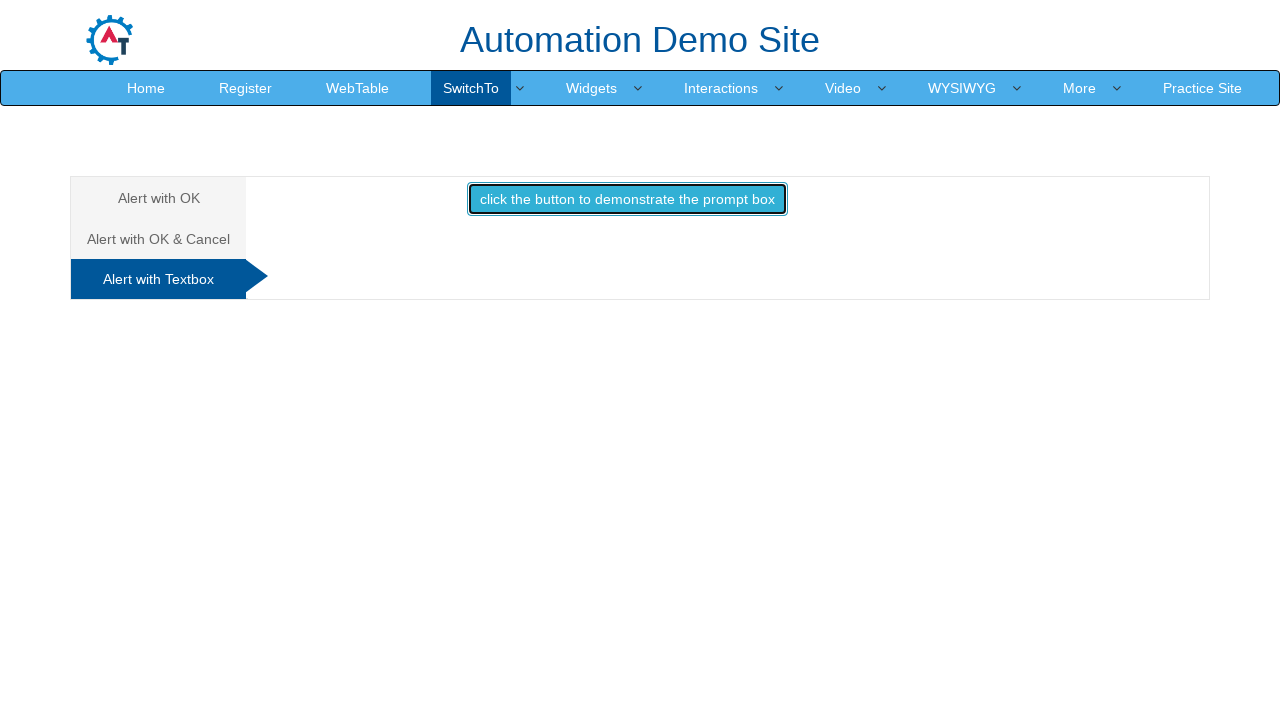